Navigates to Rio de Janeiro's official gazette website and clicks on the cover image to trigger a PDF download

Starting URL: https://doweb.rio.rj.gov.br/

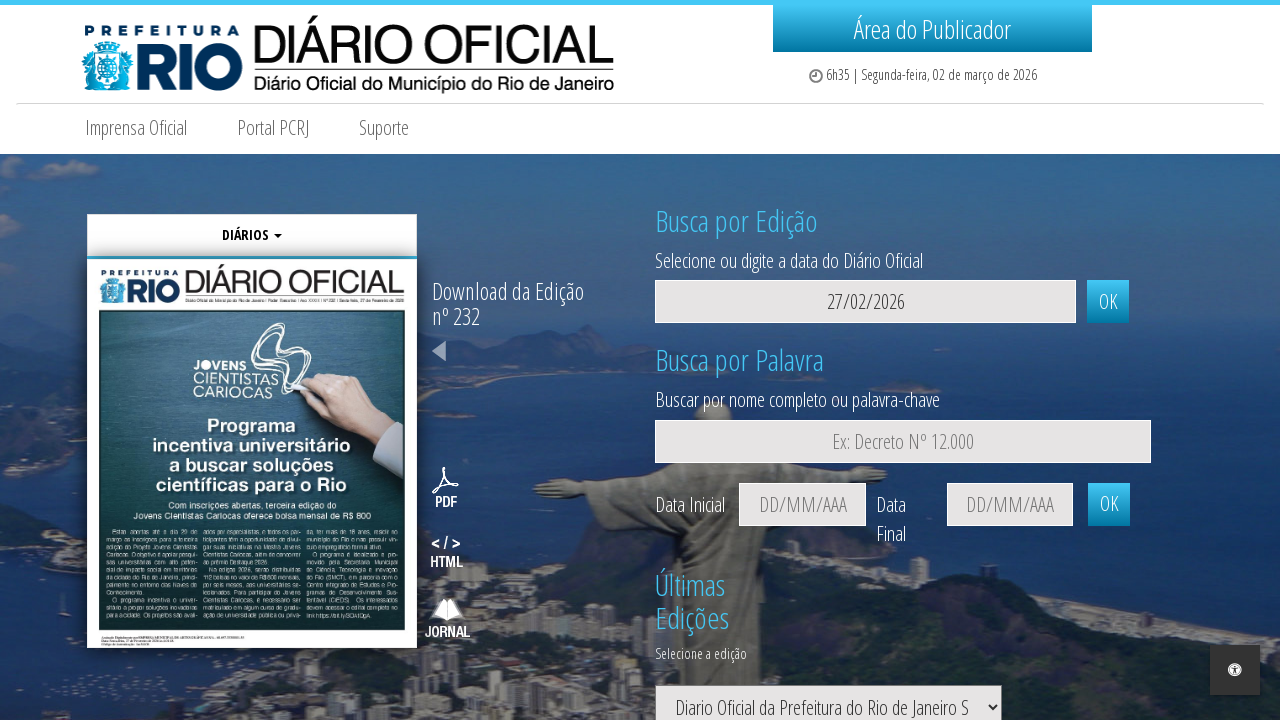

Waited for cover image to be present on Rio de Janeiro gazette website
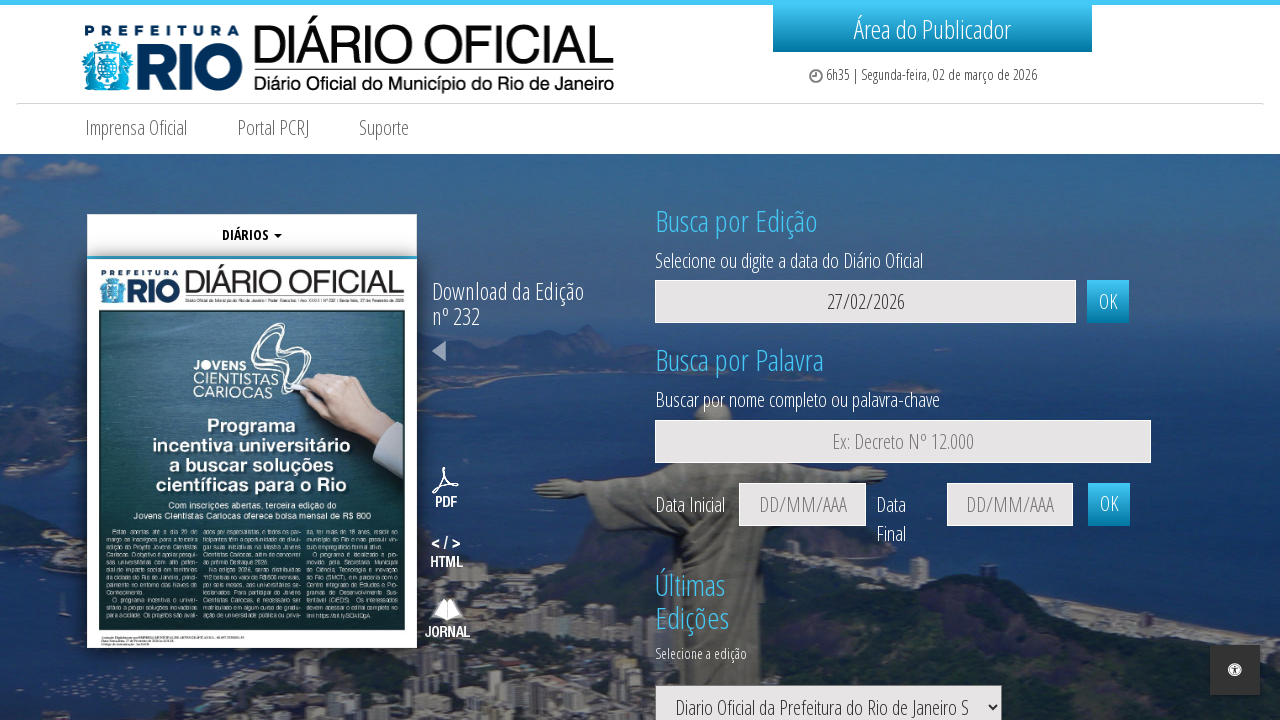

Clicked on cover image to trigger PDF download
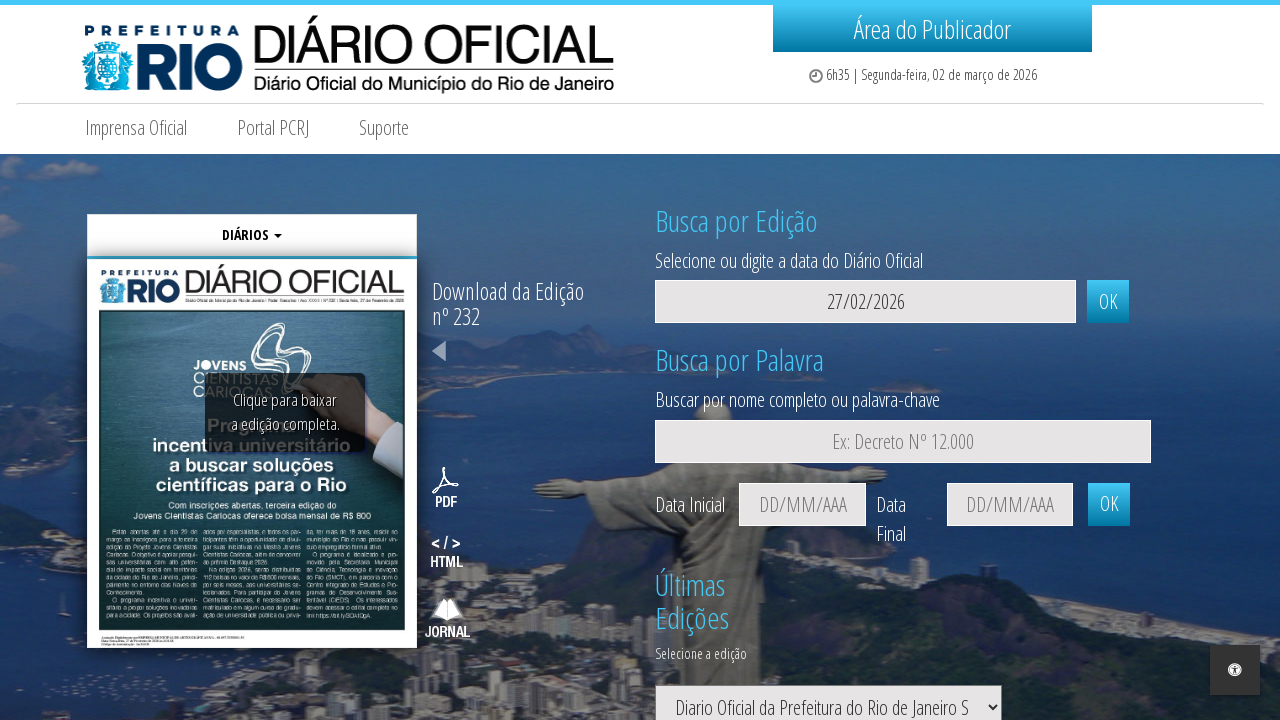

Waited for download to start
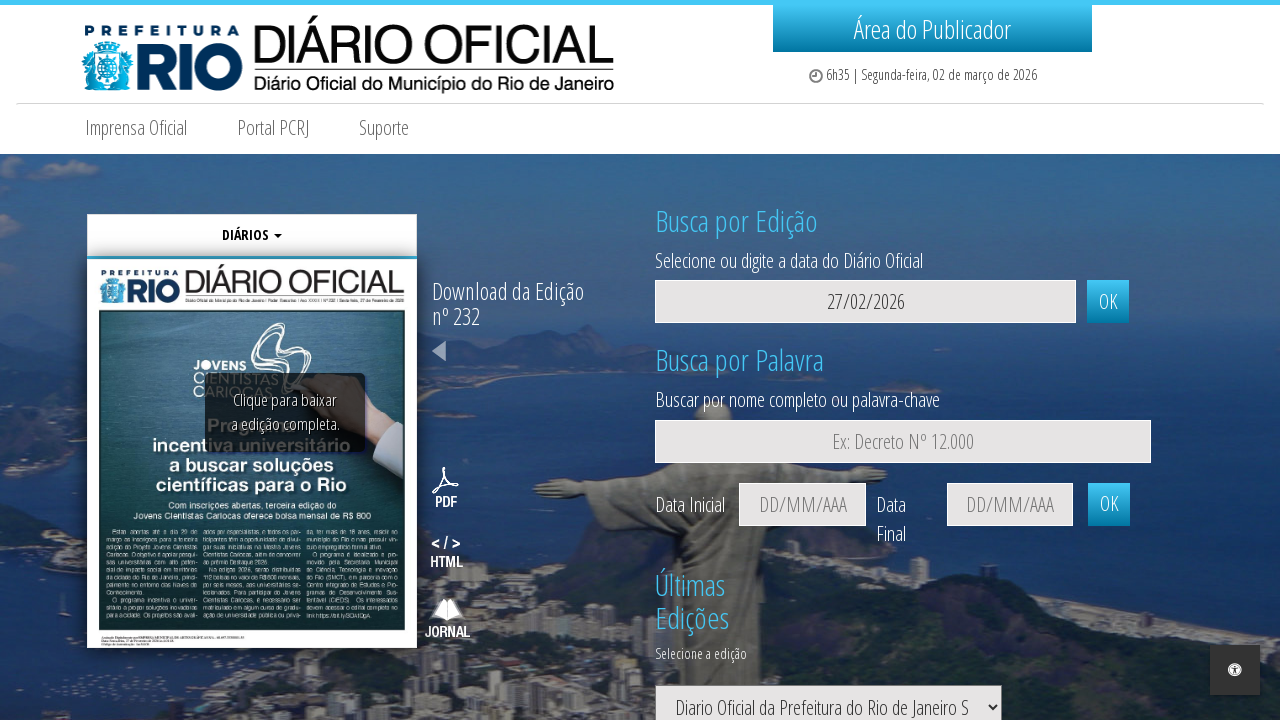

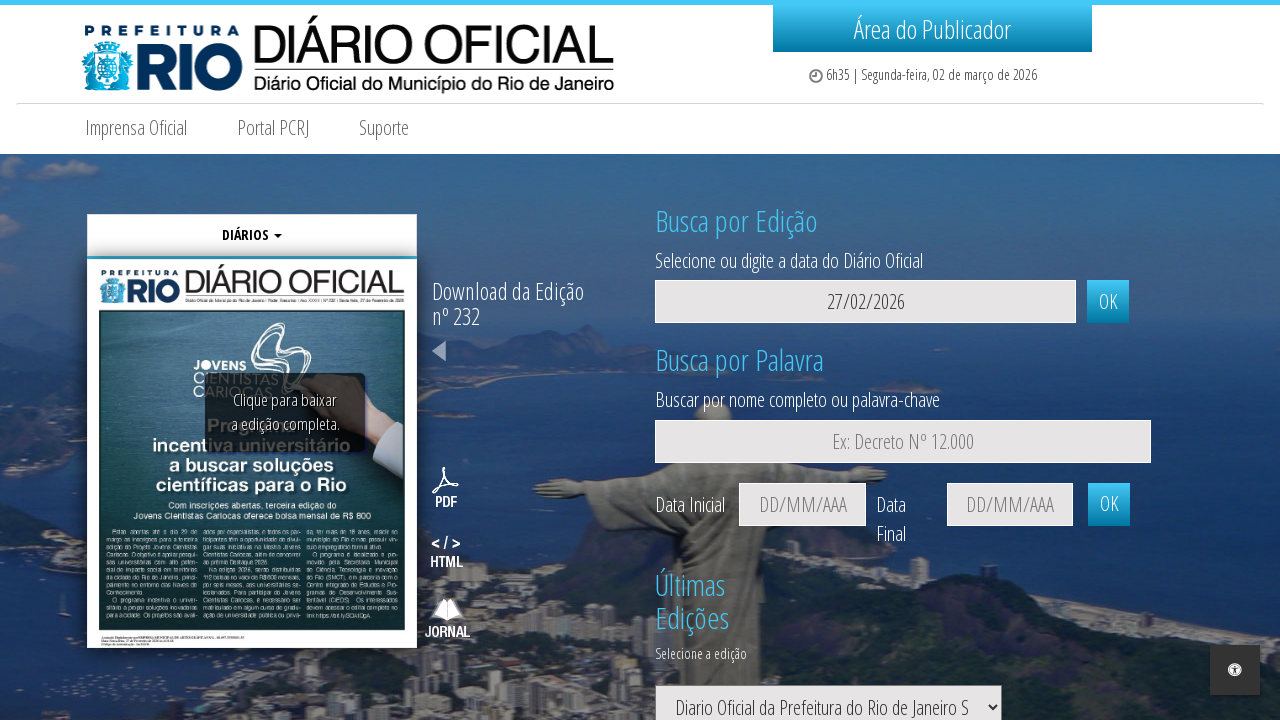